Tests opening a new tab by clicking the tab button and verifying content in the new tab

Starting URL: https://demoqa.com/browser-windows

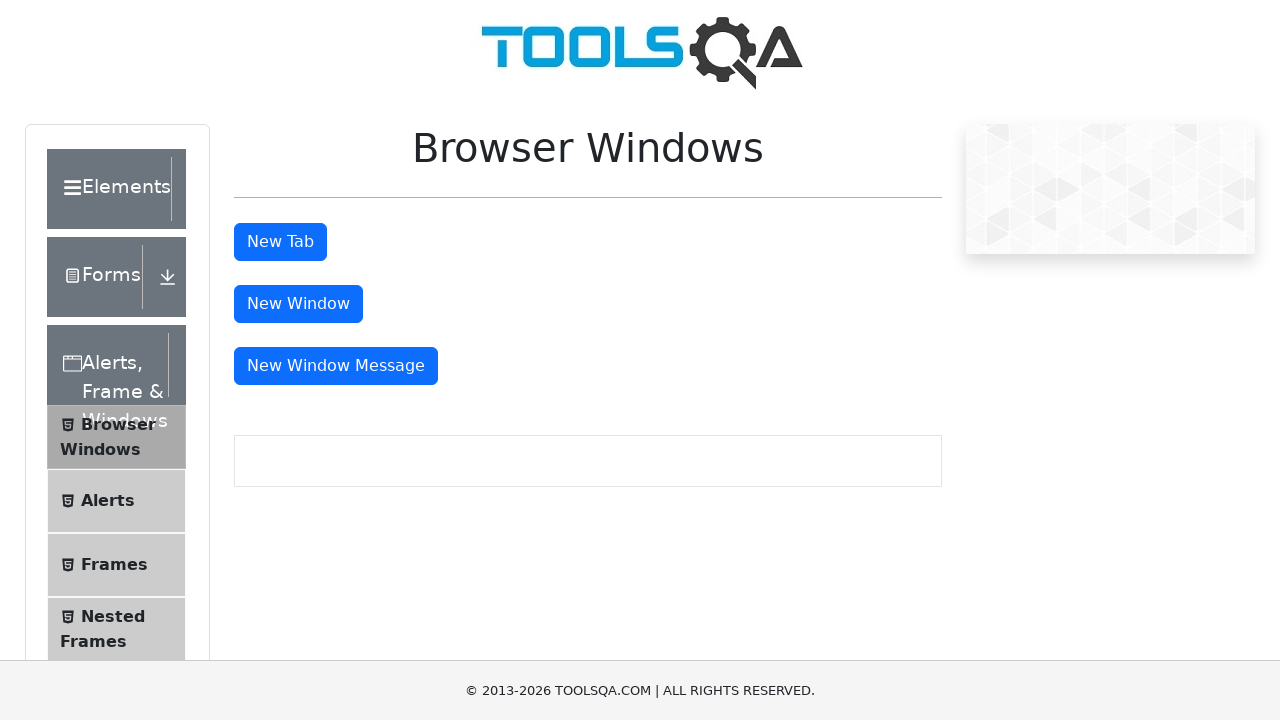

Clicked tab button to open new tab at (280, 242) on #tabButton
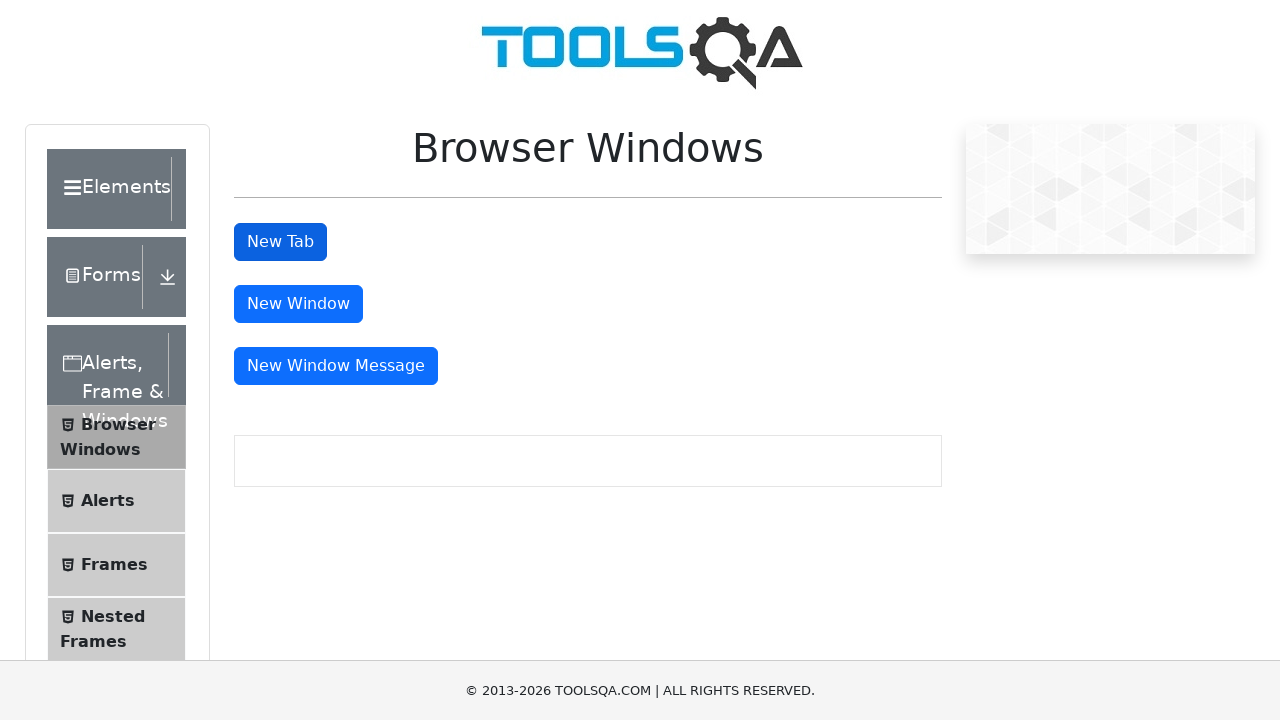

New tab opened and page object obtained
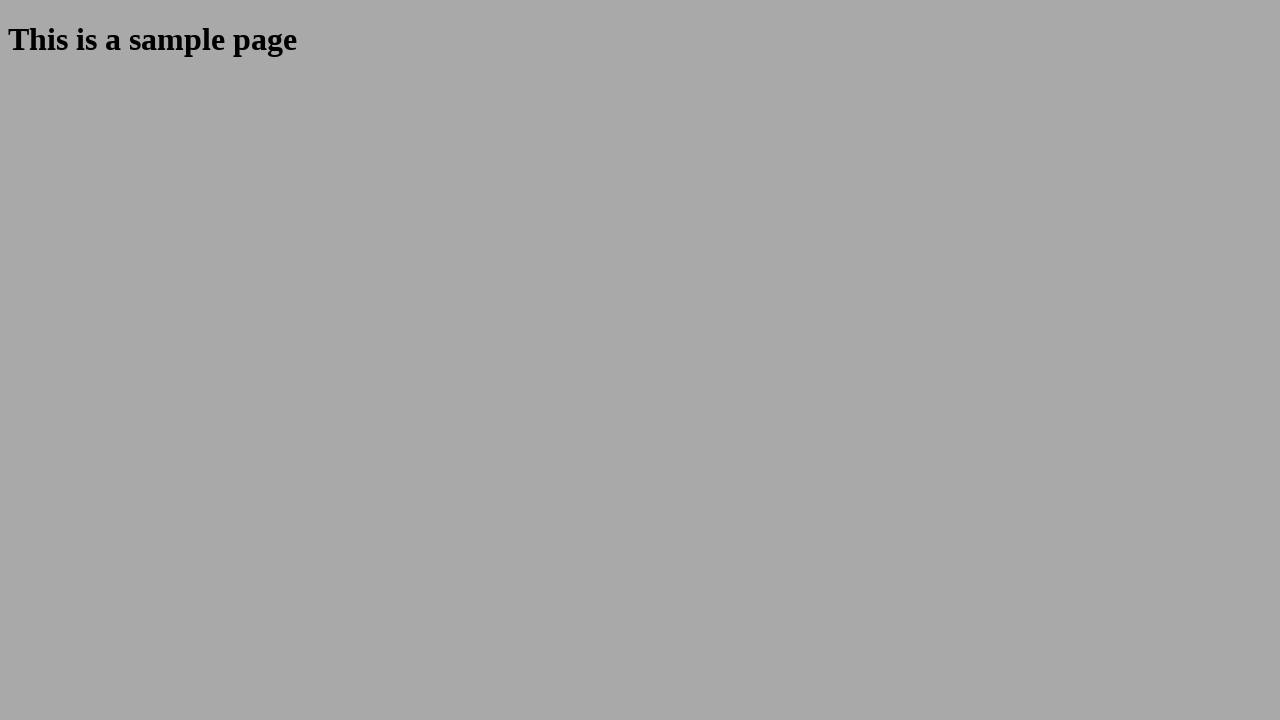

New tab loaded with sample heading element visible
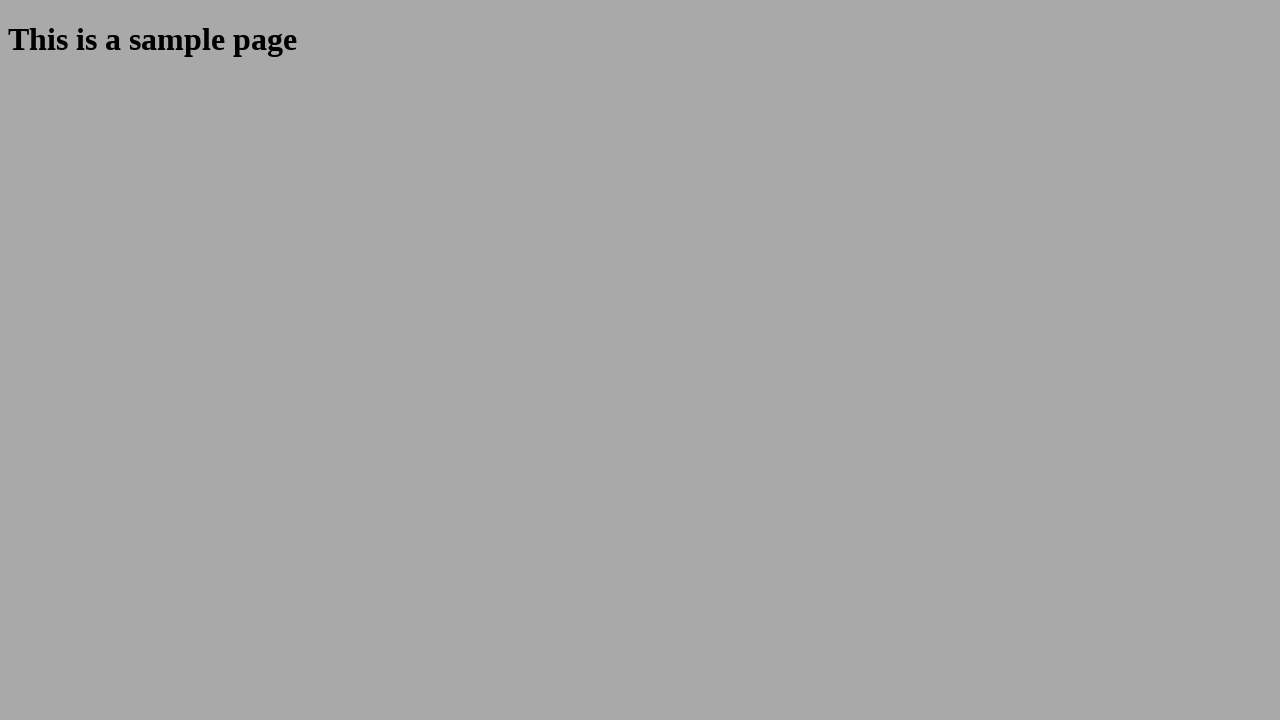

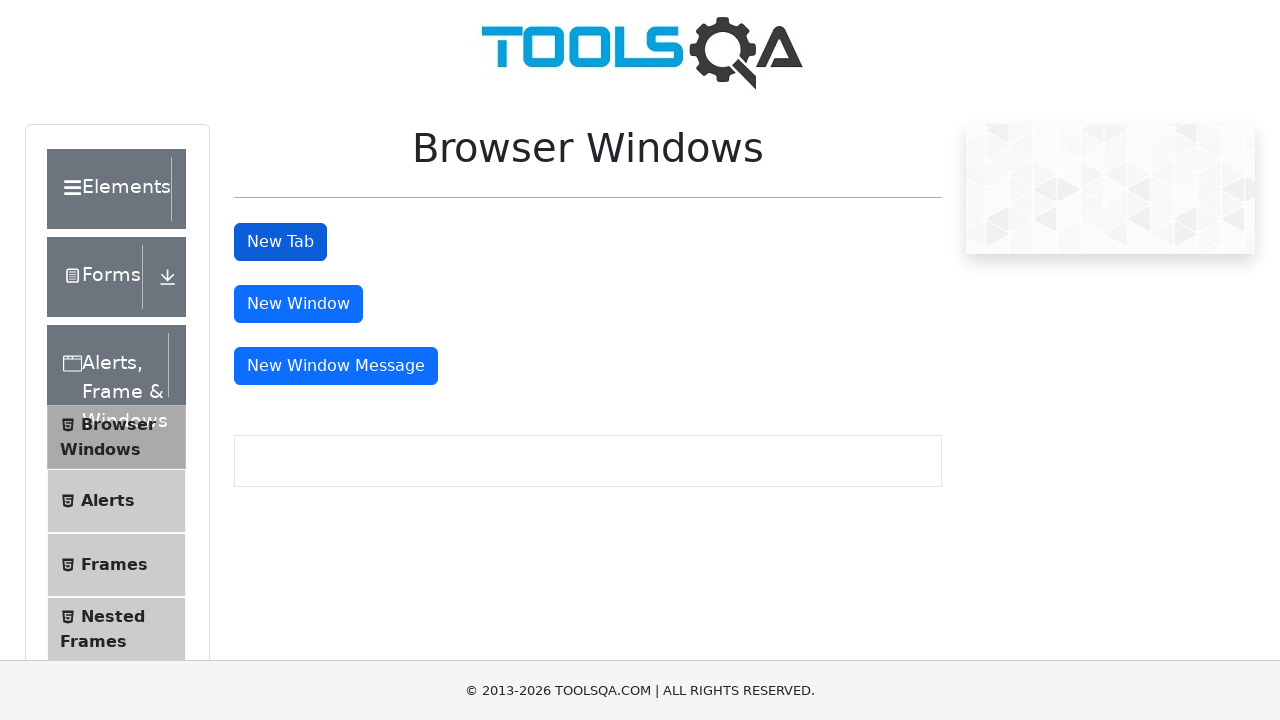